Fills out a practice registration form on demoqa.com with personal information including name, email, gender, phone, date of birth, subjects, hobbies, address, and state/city, then verifies the submitted data appears correctly in the confirmation table.

Starting URL: https://demoqa.com/automation-practice-form

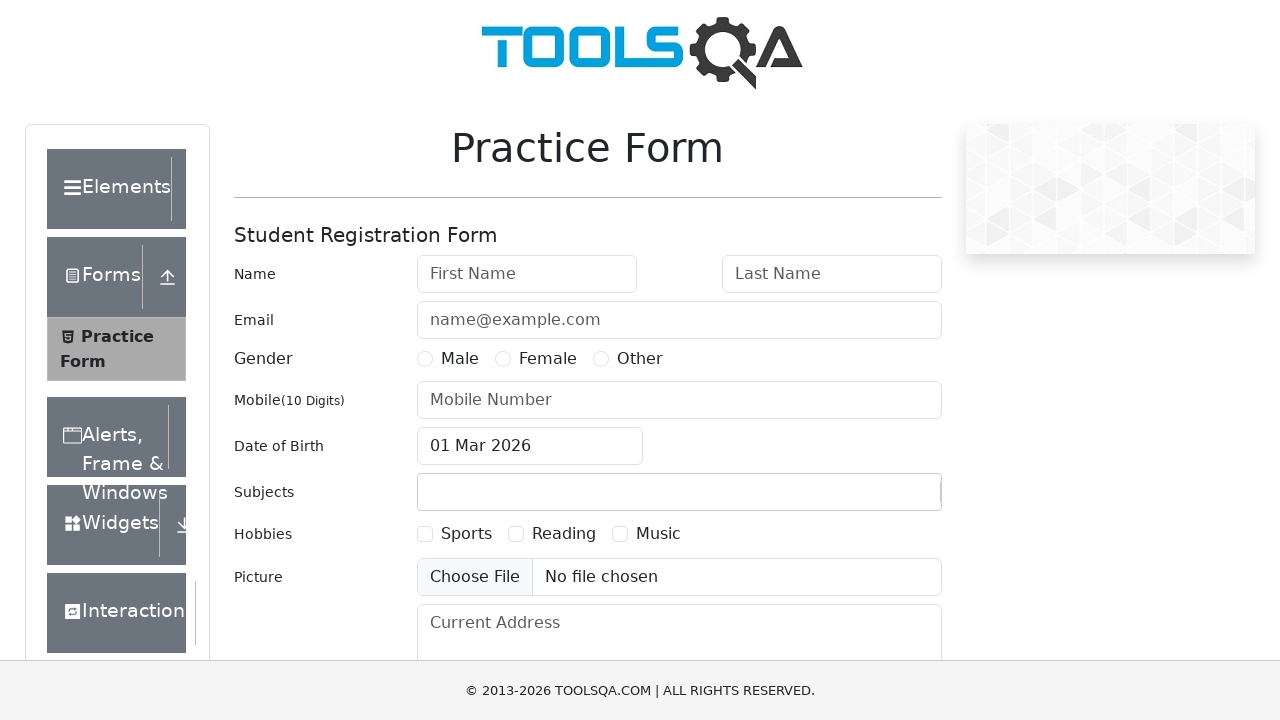

Removed fixed banner ad
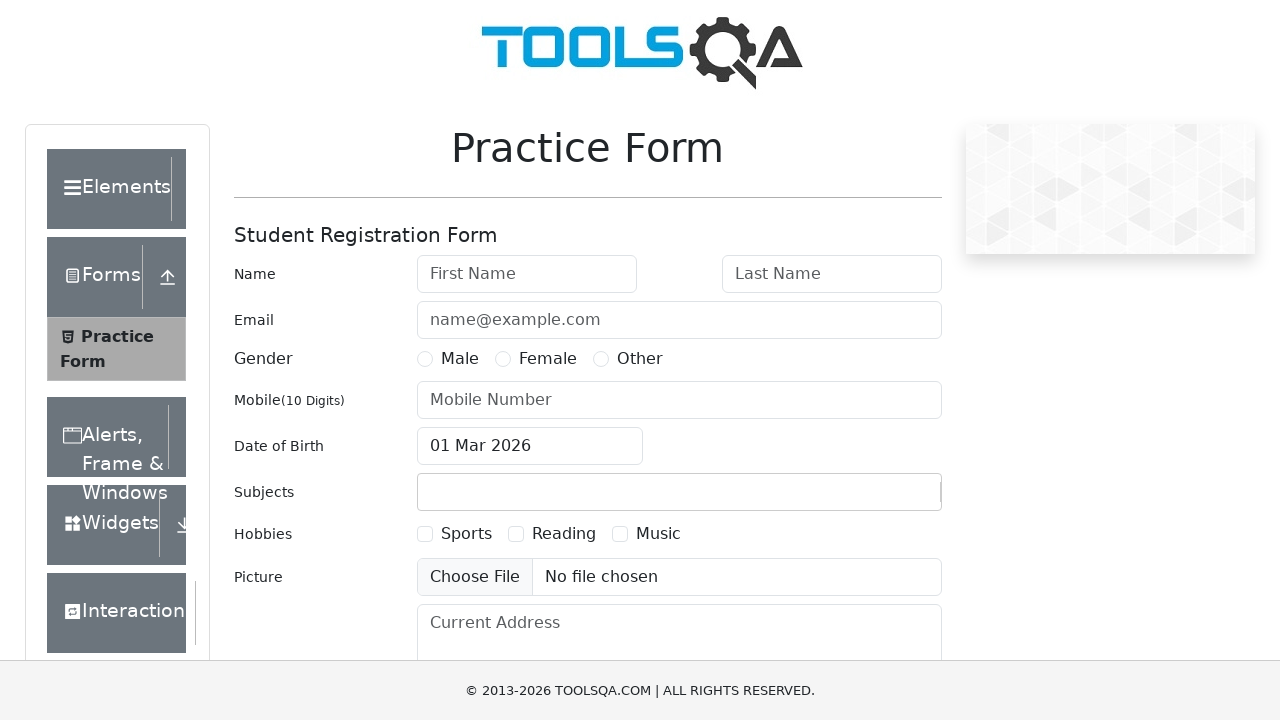

Removed footer ad
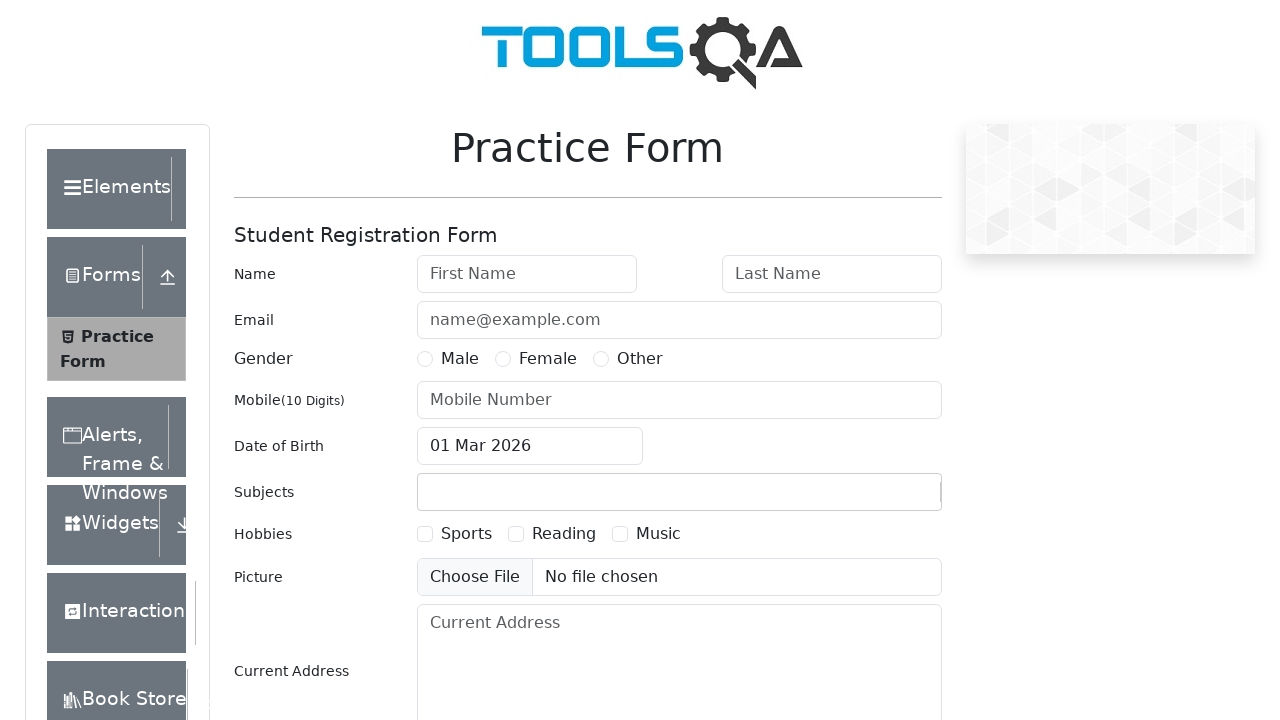

Filled first name field with 'Mixa' on #firstName
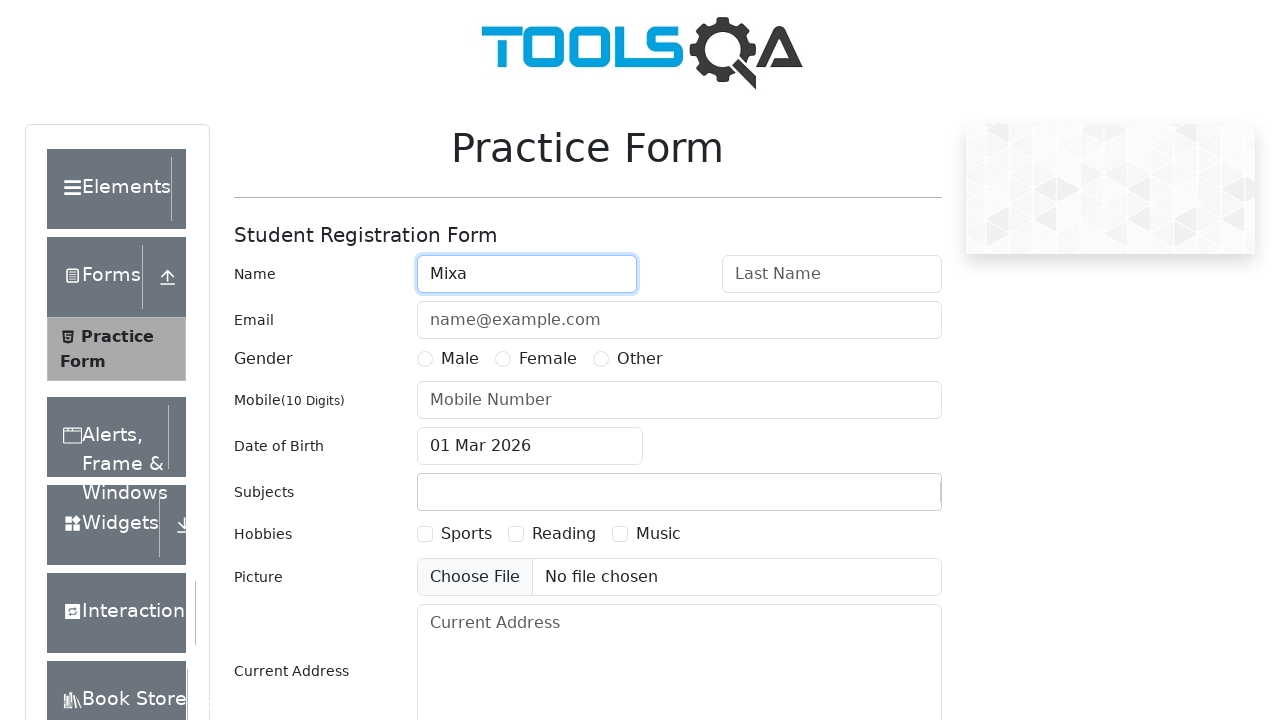

Filled last name field with 'Smith' on #lastName
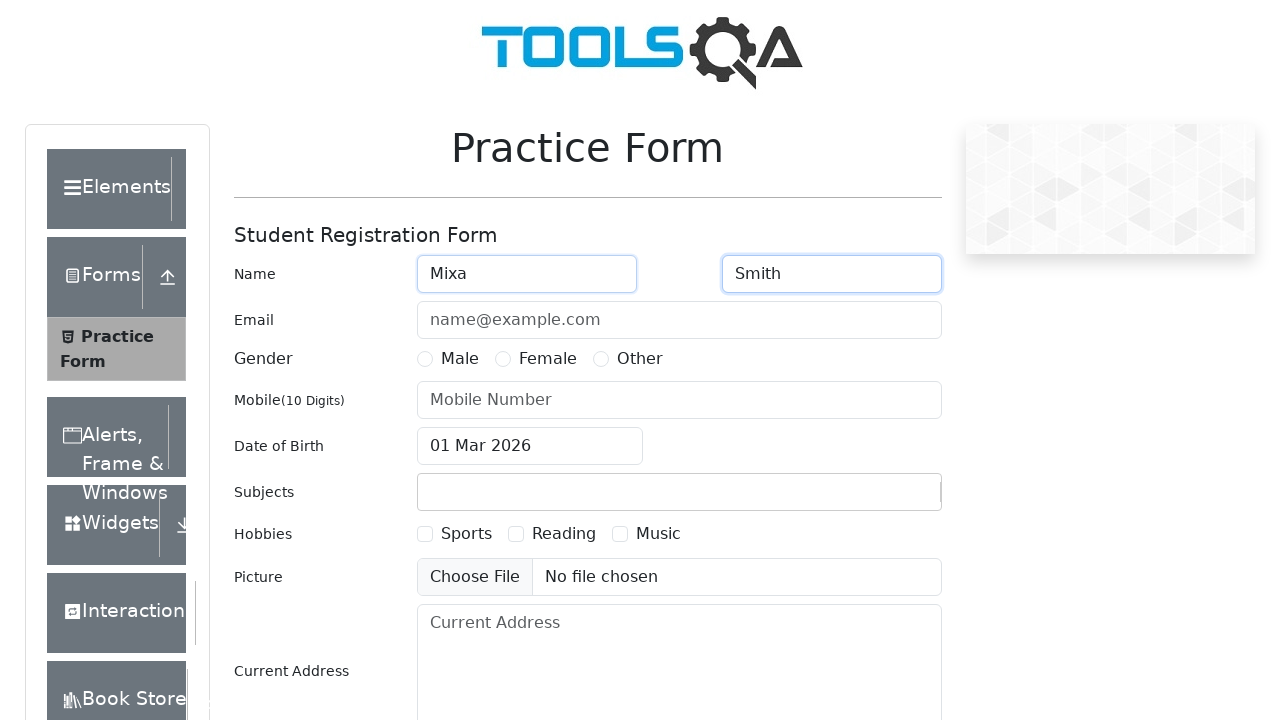

Filled email field with 'test@mail.ru' on #userEmail
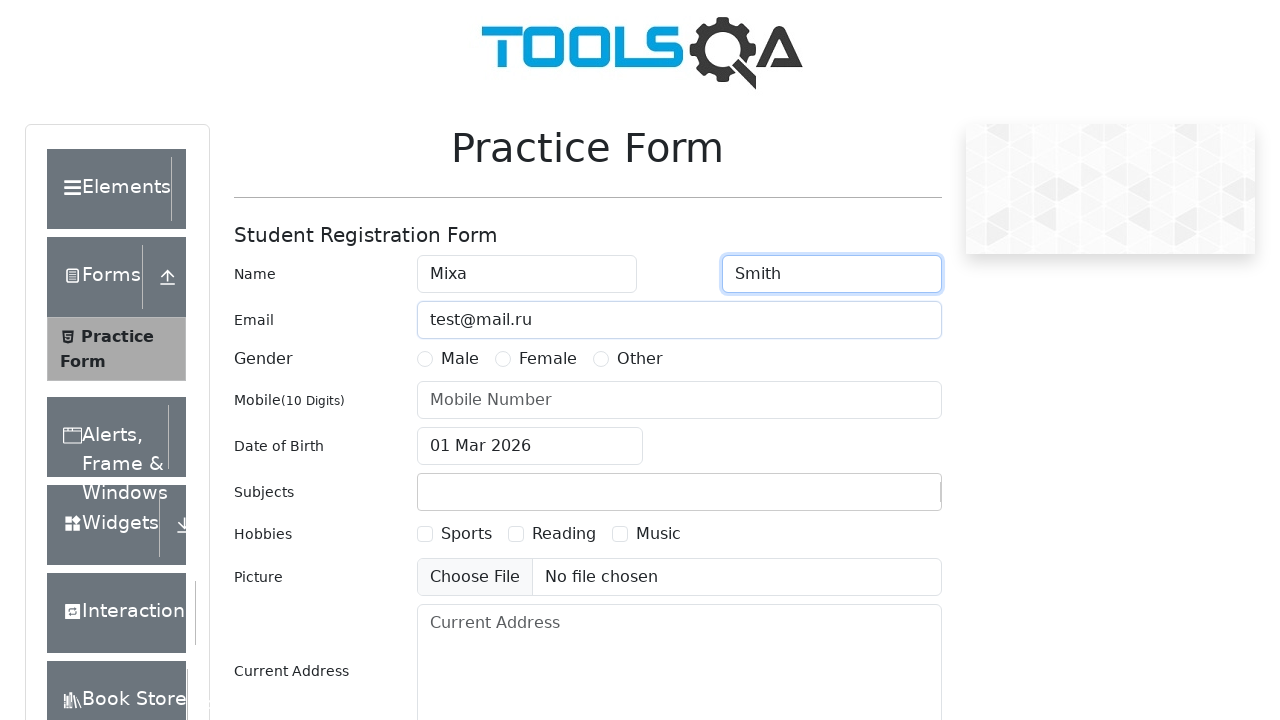

Selected 'Male' gender option at (460, 359) on #genterWrapper >> text=Male
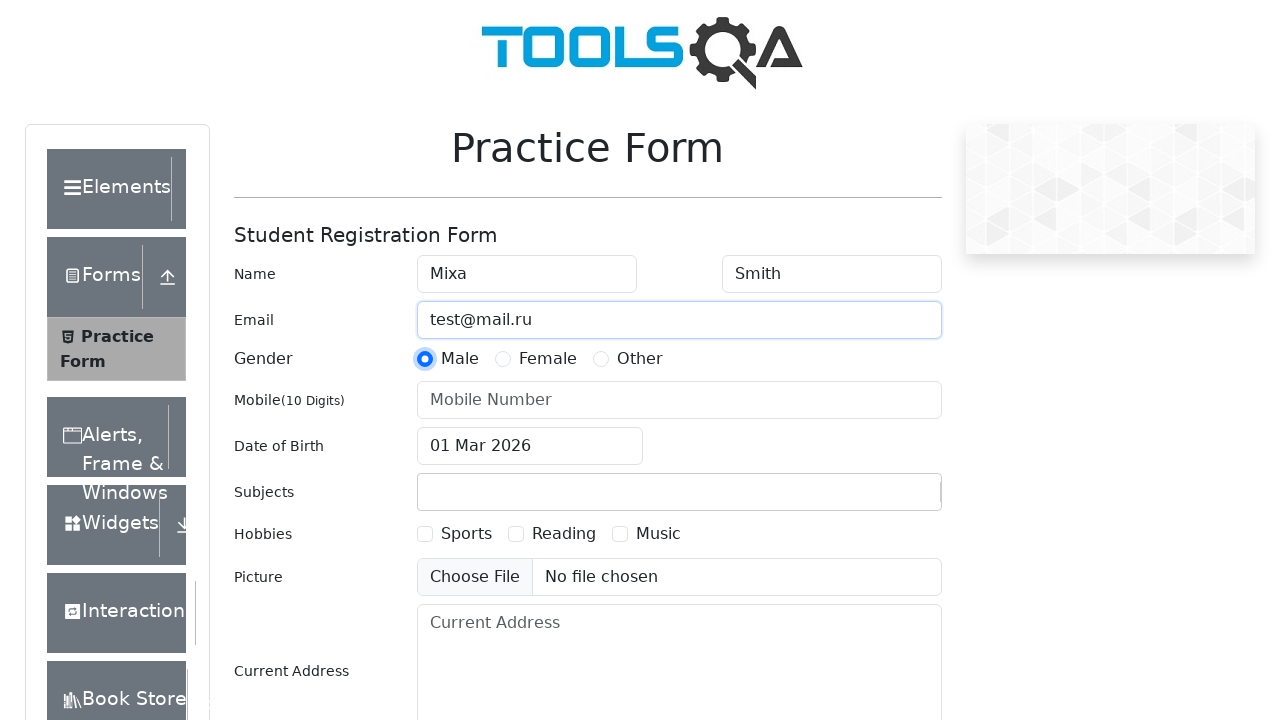

Filled phone number with '9991112233' on #userNumber
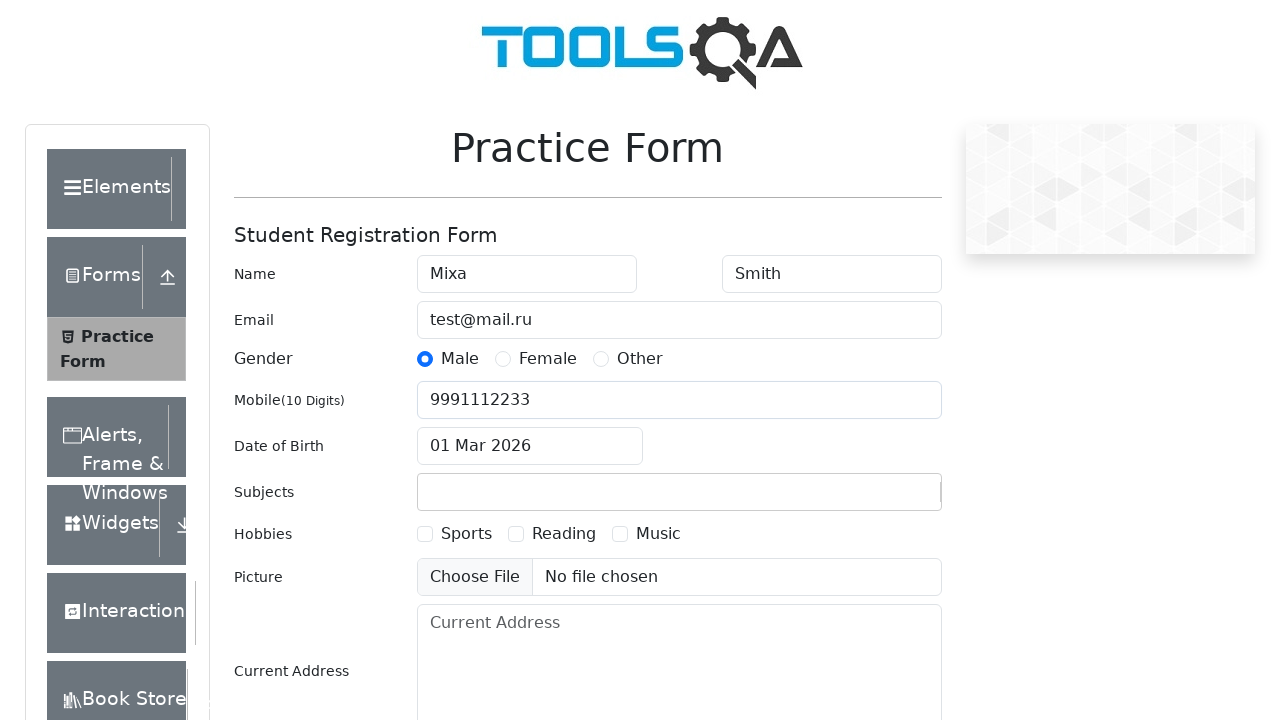

Opened date of birth picker at (530, 446) on #dateOfBirthInput
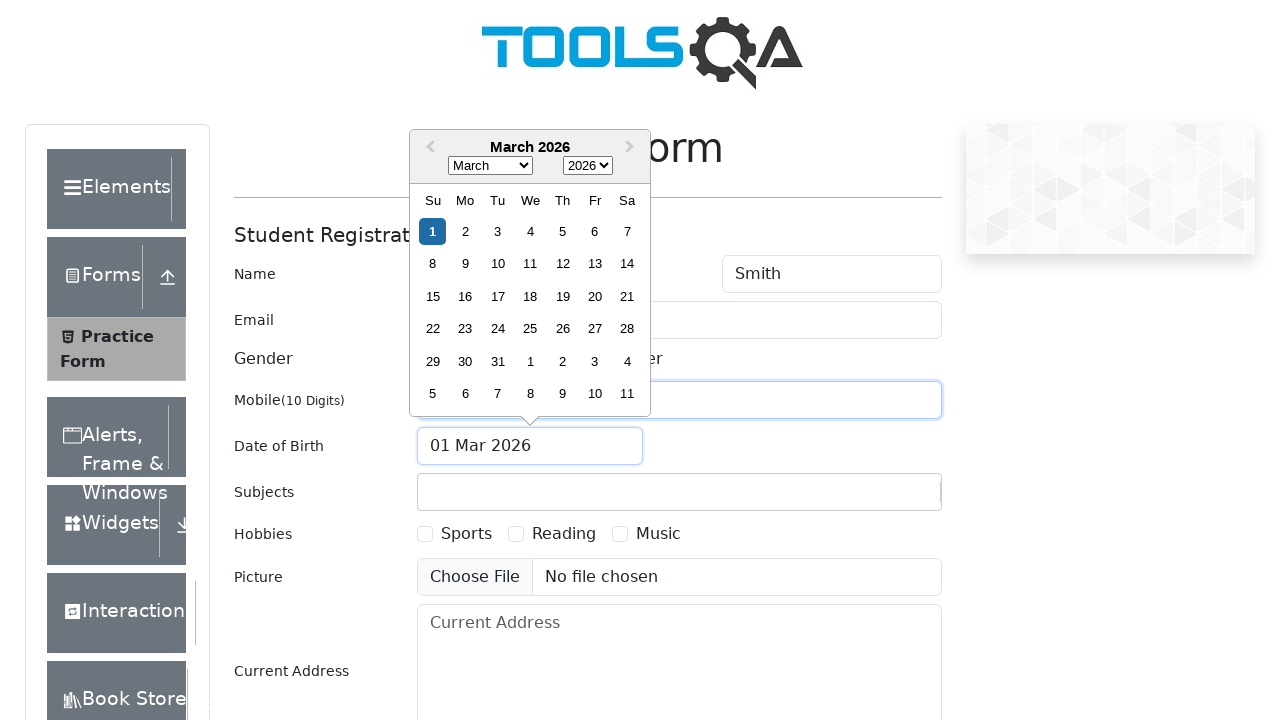

Selected 'September' from month dropdown on .react-datepicker__month-select
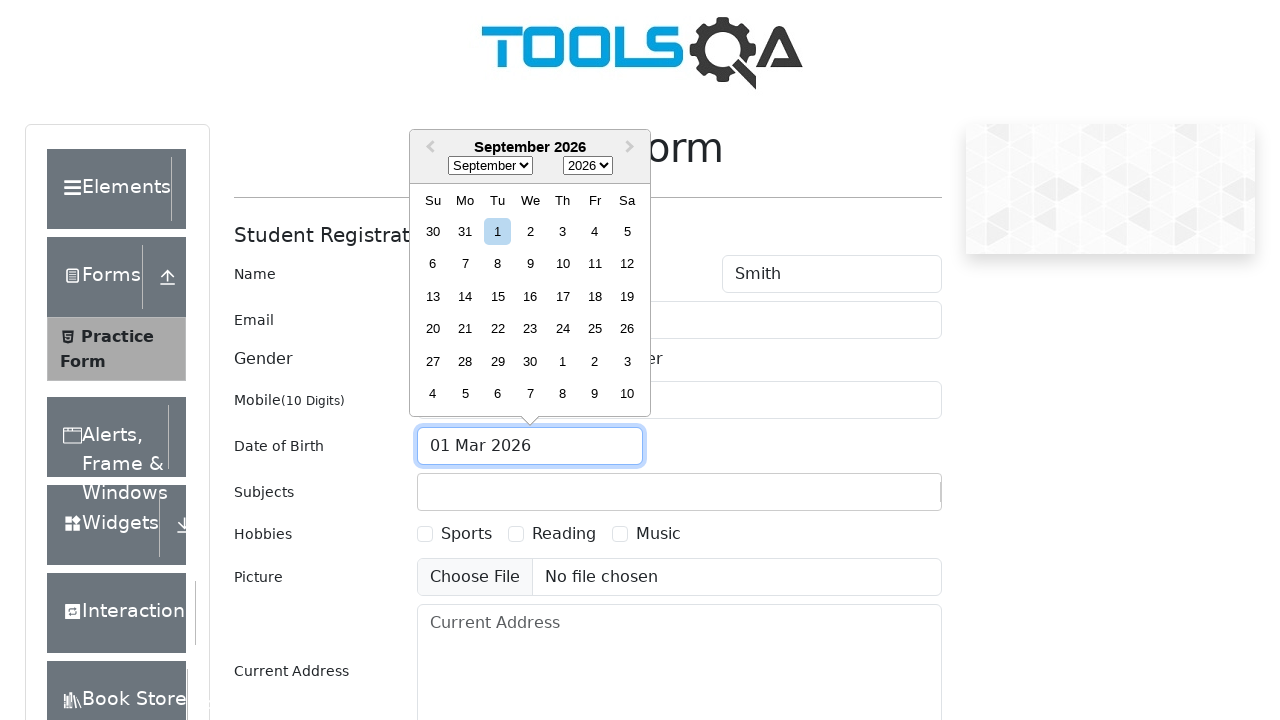

Selected '2000' from year dropdown on .react-datepicker__year-select
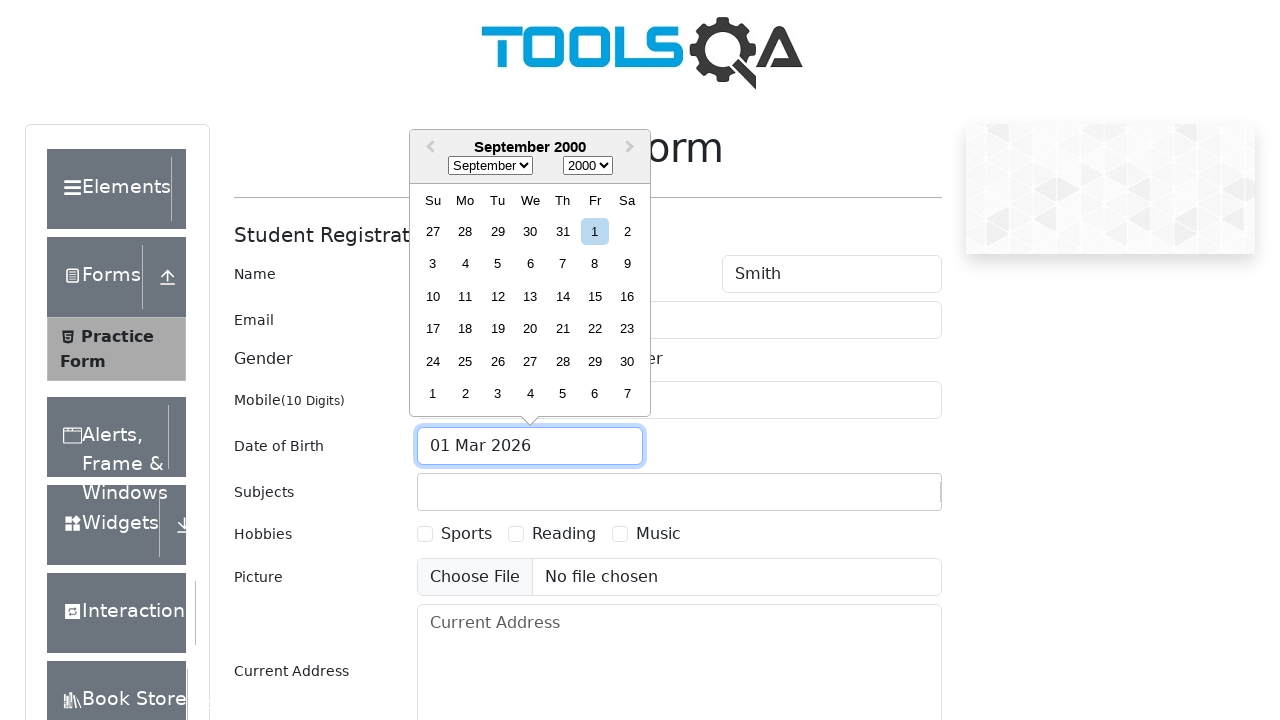

Selected day 8 from calendar at (595, 264) on .react-datepicker__day--008
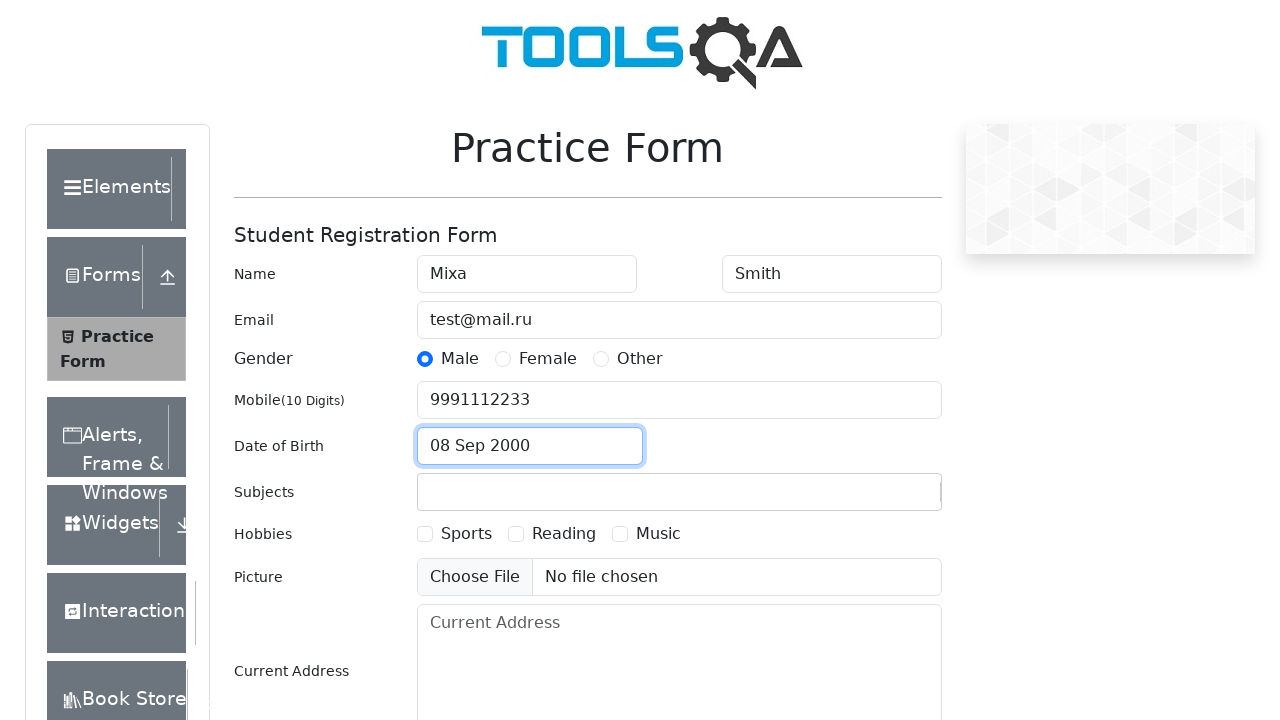

Clicked on subjects input field at (430, 492) on #subjectsInput
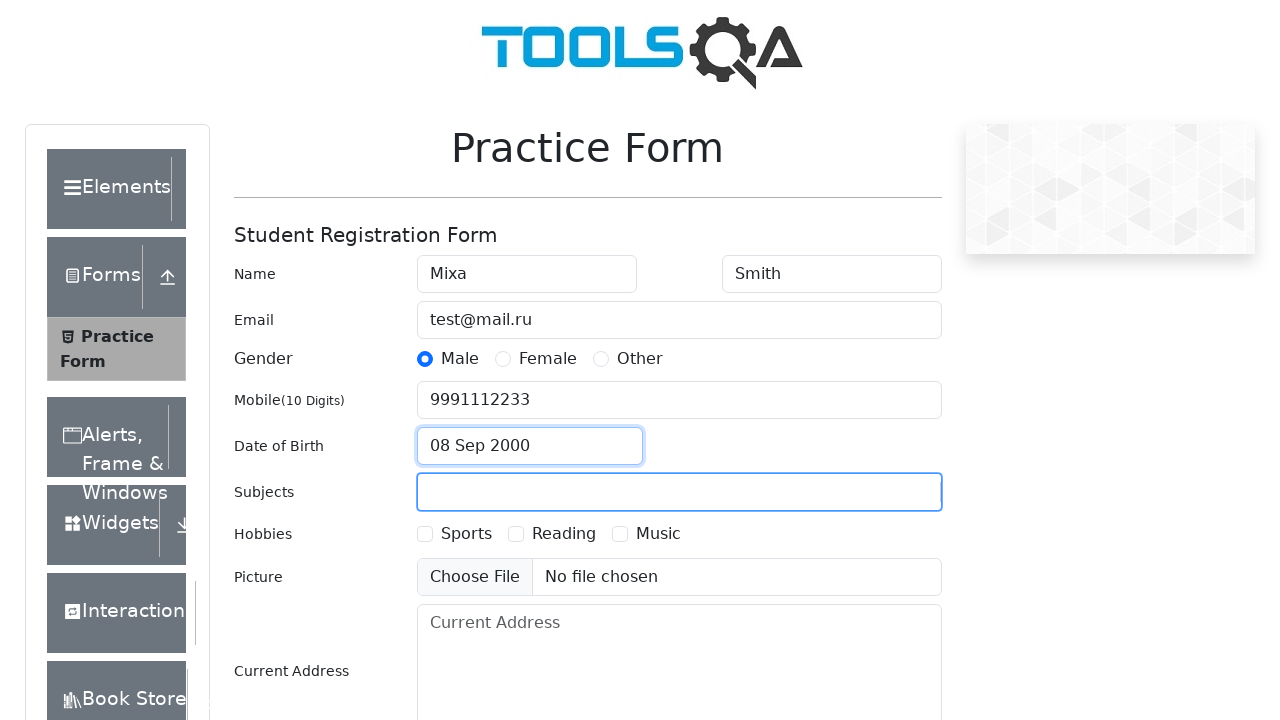

Typed 'Maths' into subjects field on #subjectsInput
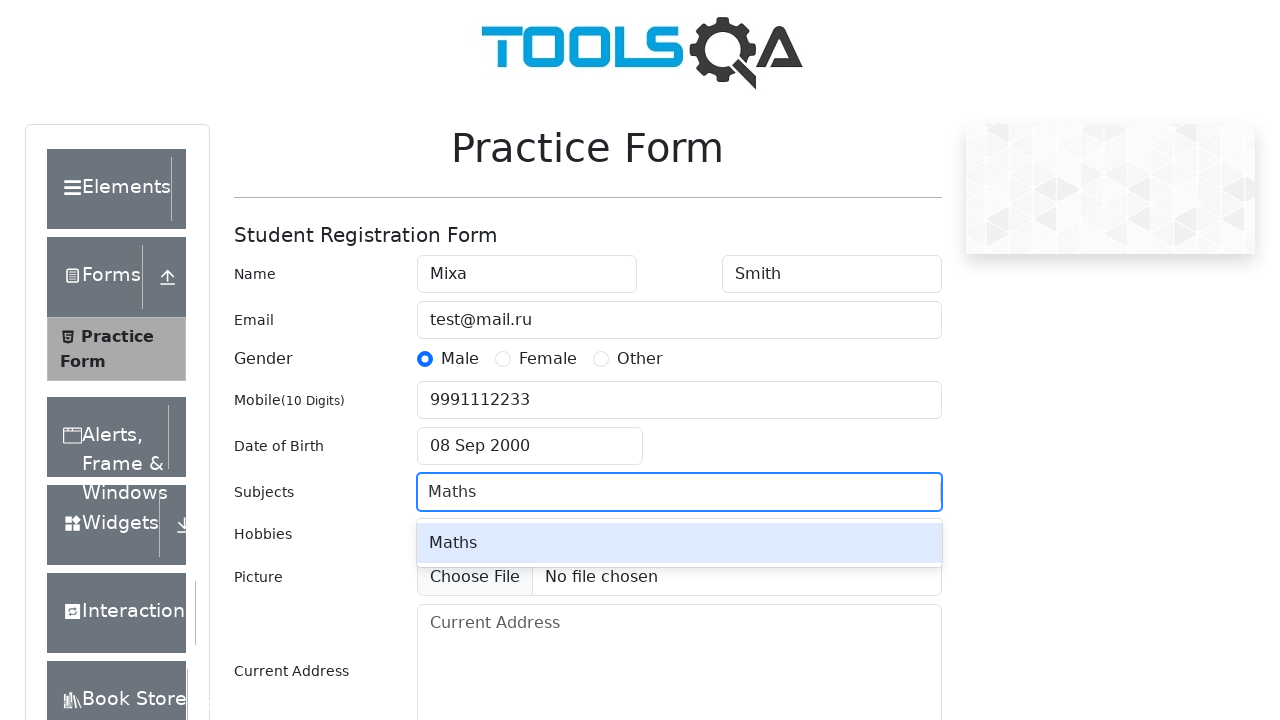

Pressed Enter to confirm 'Maths' subject on #subjectsInput
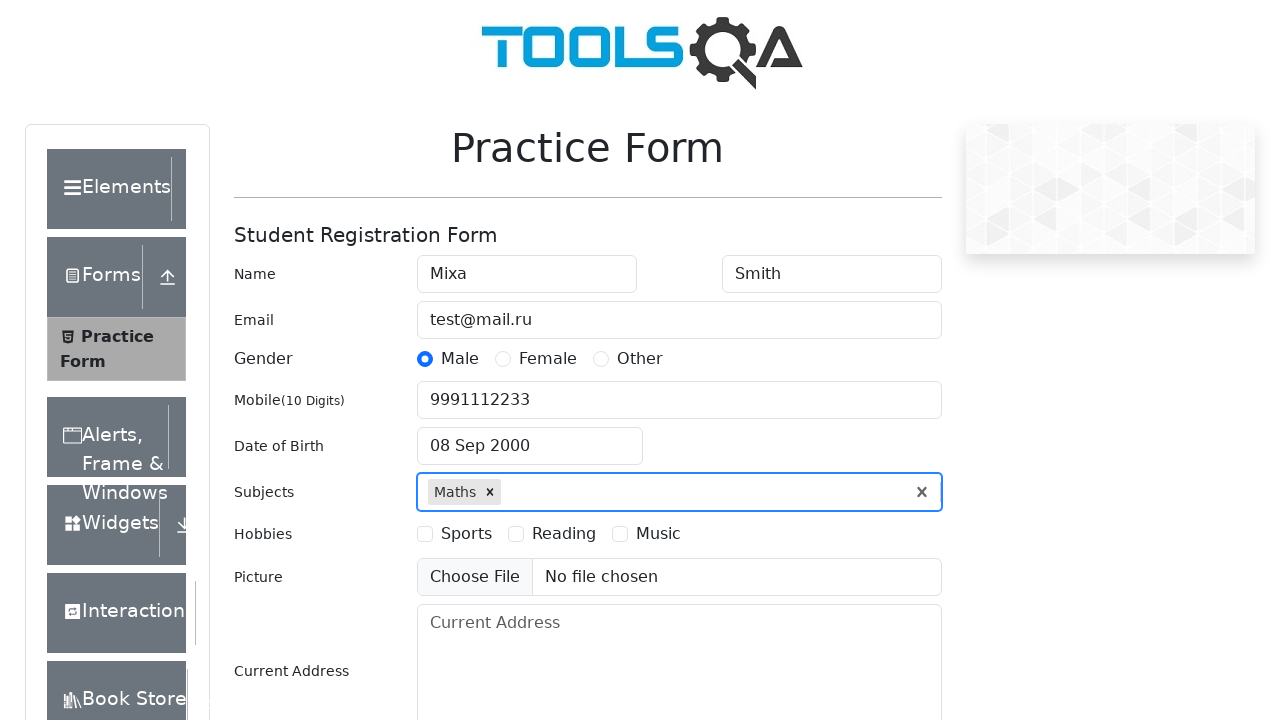

Selected 'Sports' hobby at (466, 534) on #hobbiesWrapper >> text=Sports
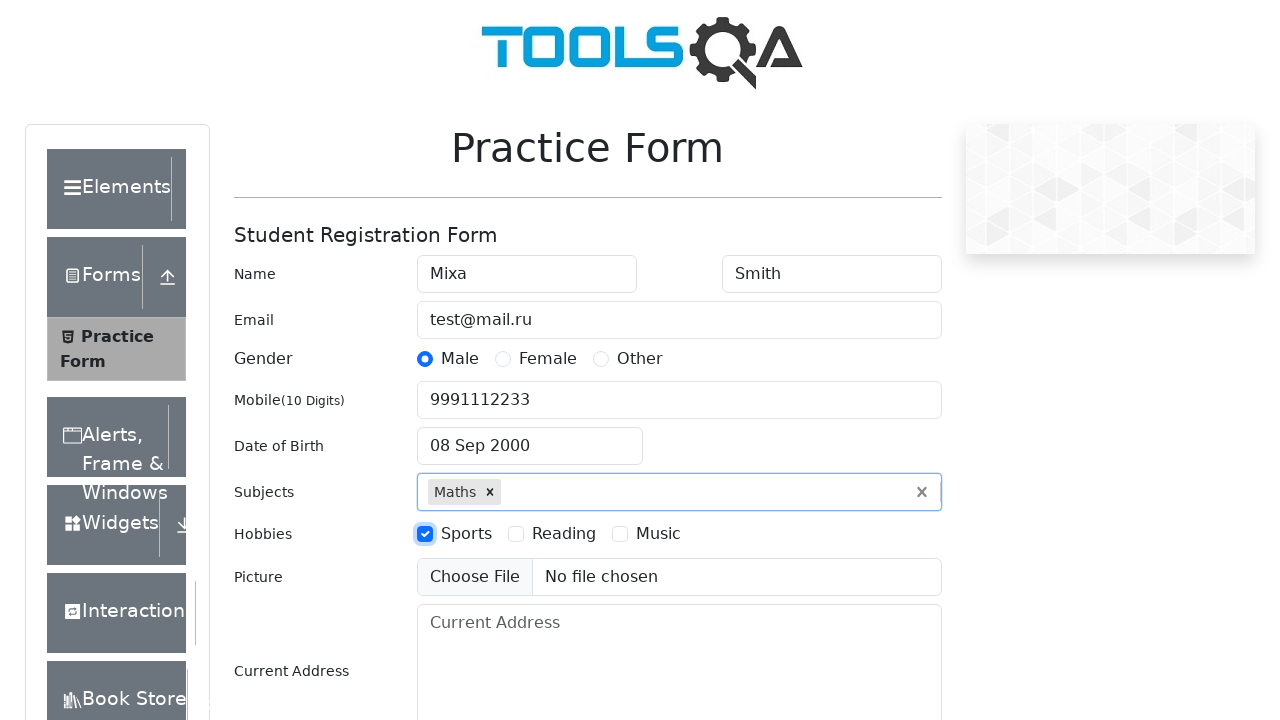

Selected 'Reading' hobby at (564, 534) on #hobbiesWrapper >> text=Reading
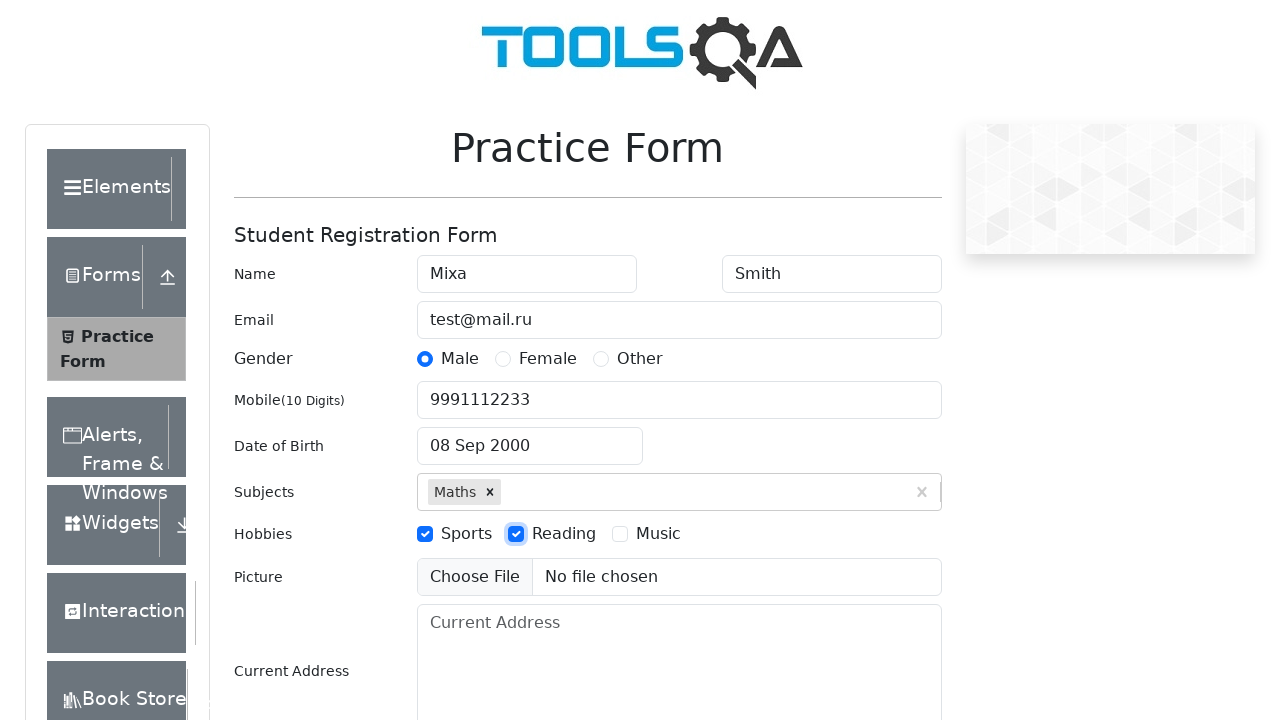

Filled address field with 'Vladimir city' on #currentAddress
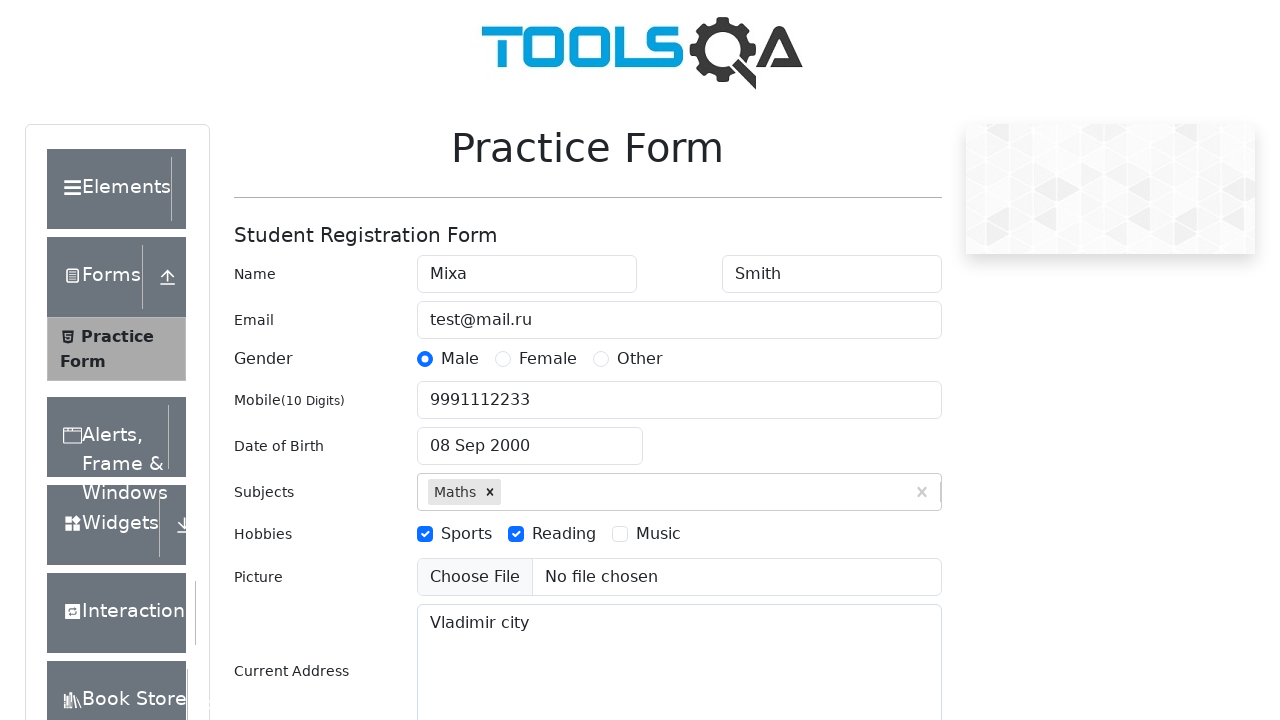

Typed 'Uttar Pradesh' into state field on #react-select-3-input
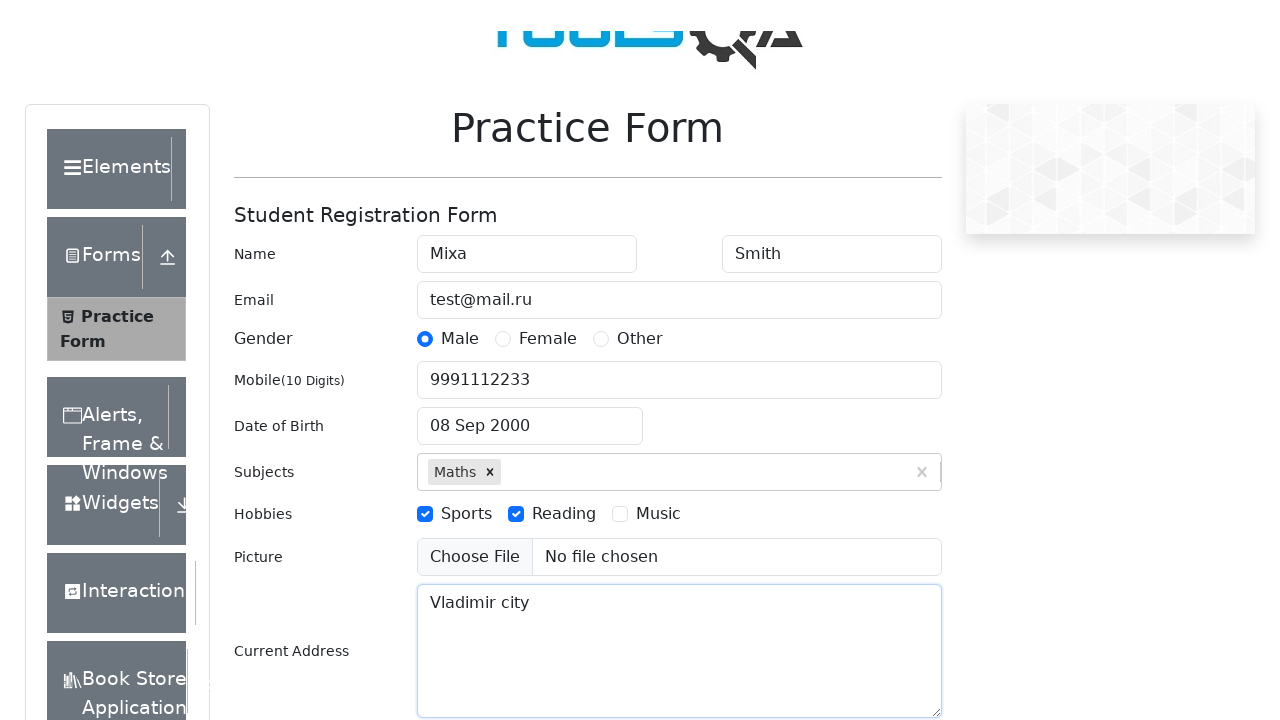

Pressed Enter to confirm 'Uttar Pradesh' state on #react-select-3-input
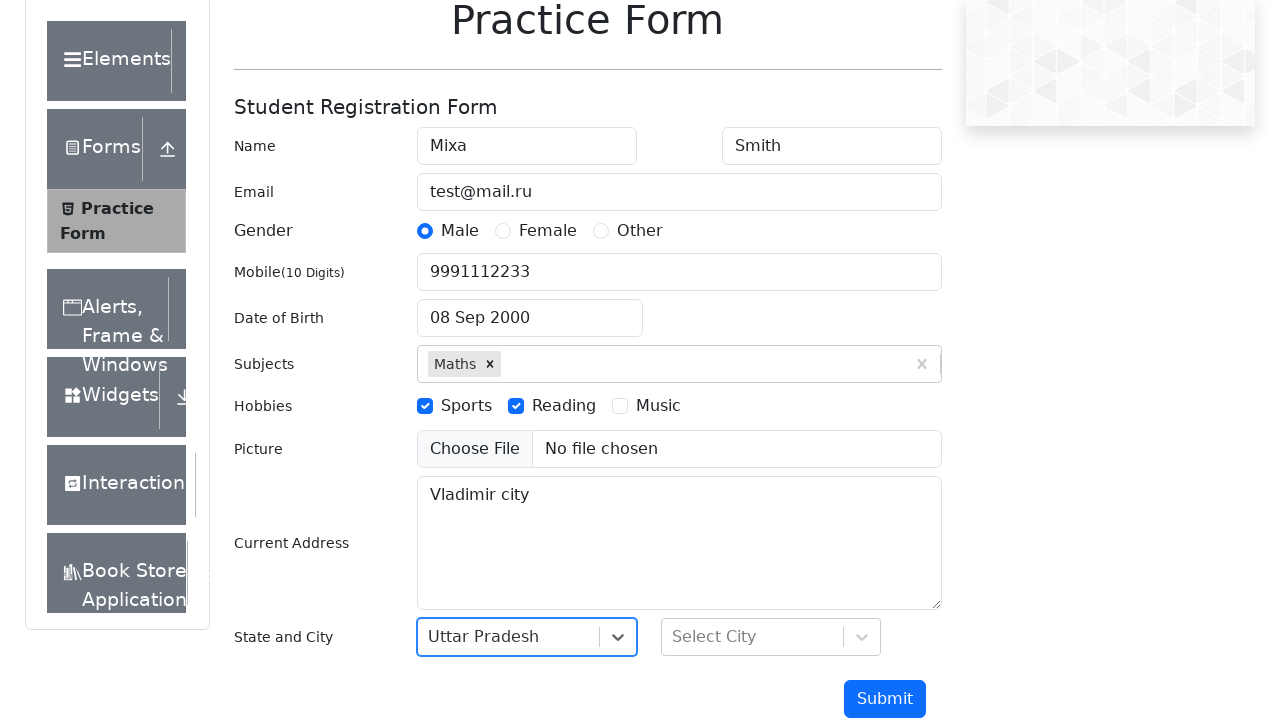

Typed 'Agra' into city field on #react-select-4-input
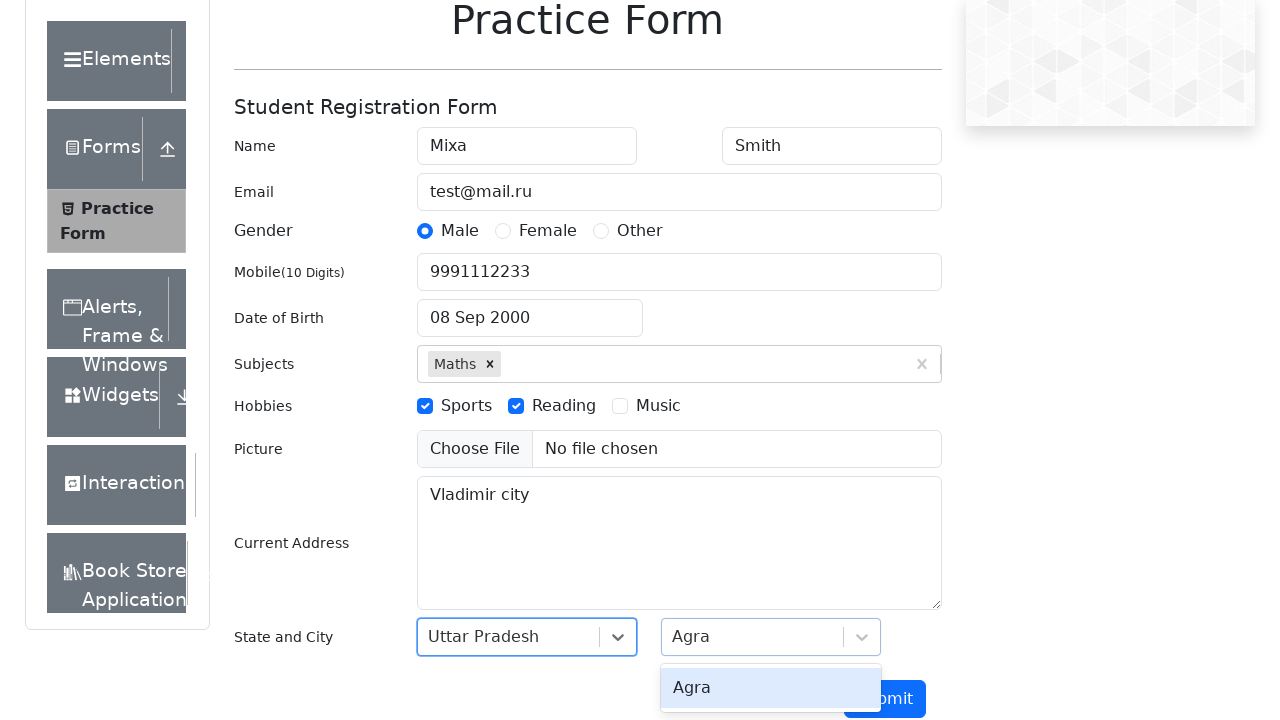

Pressed Enter to confirm 'Agra' city on #react-select-4-input
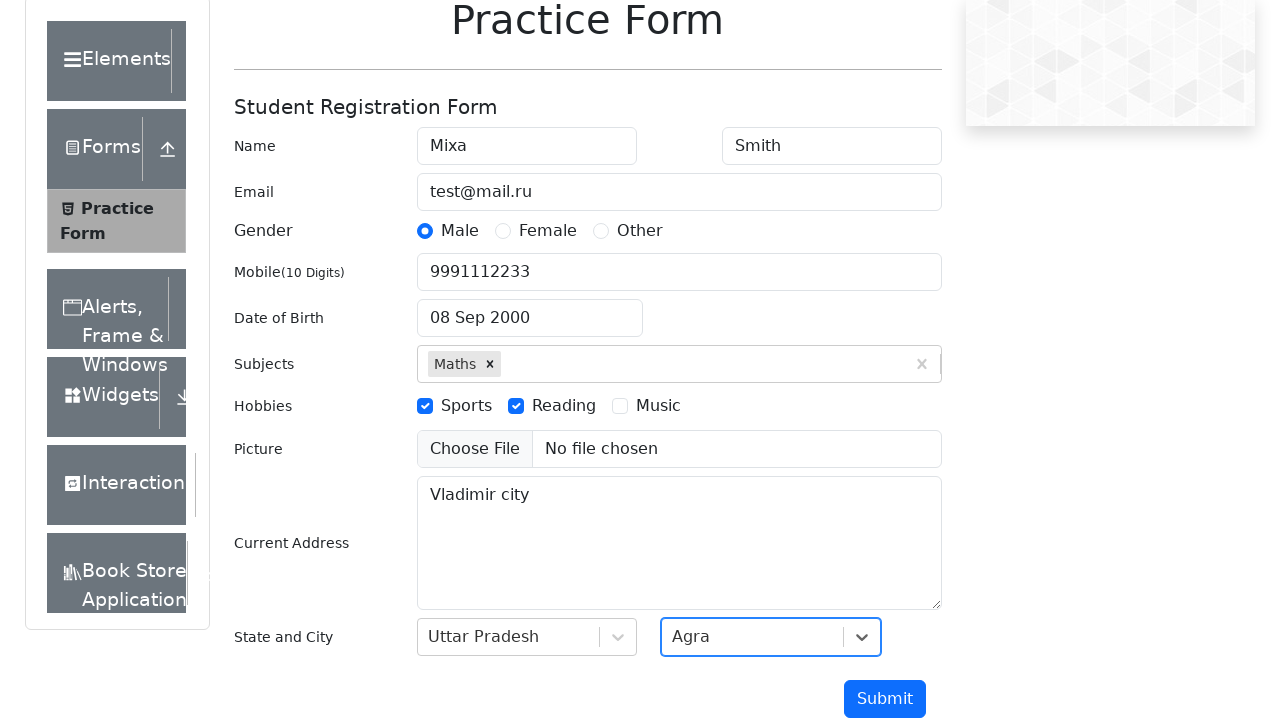

Clicked submit button to submit form at (885, 699) on #submit
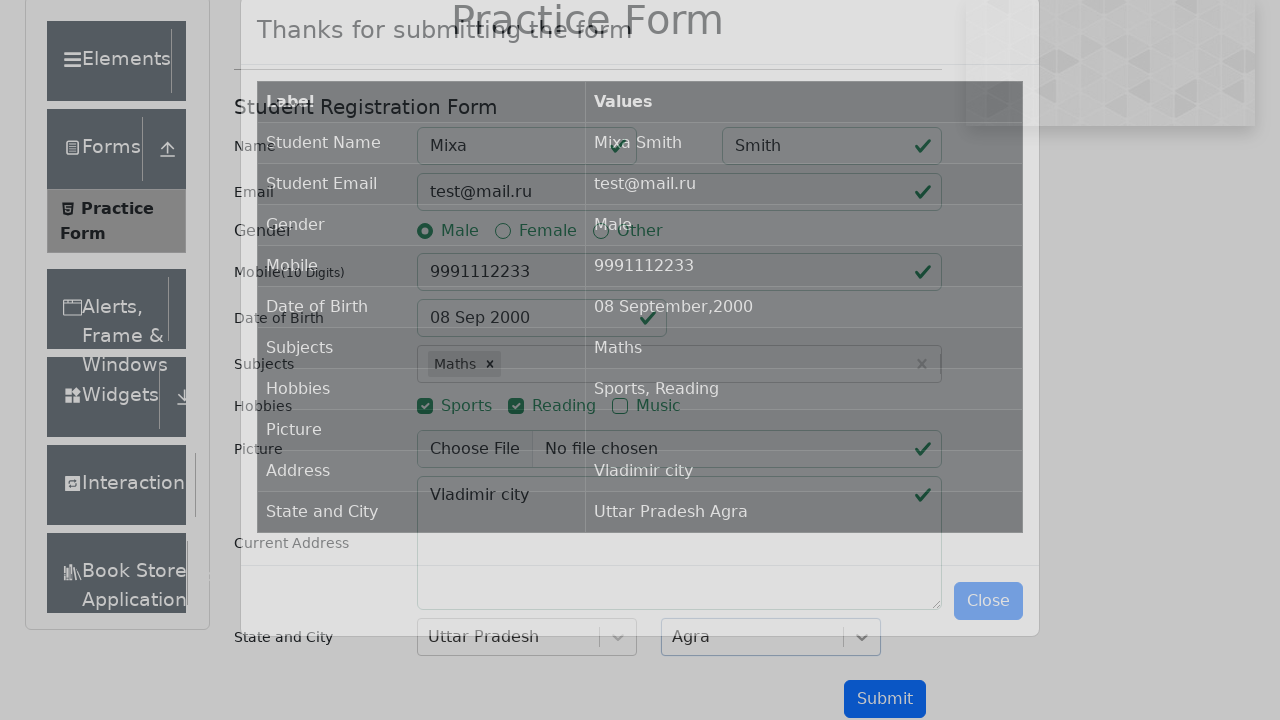

Waited for confirmation table to appear
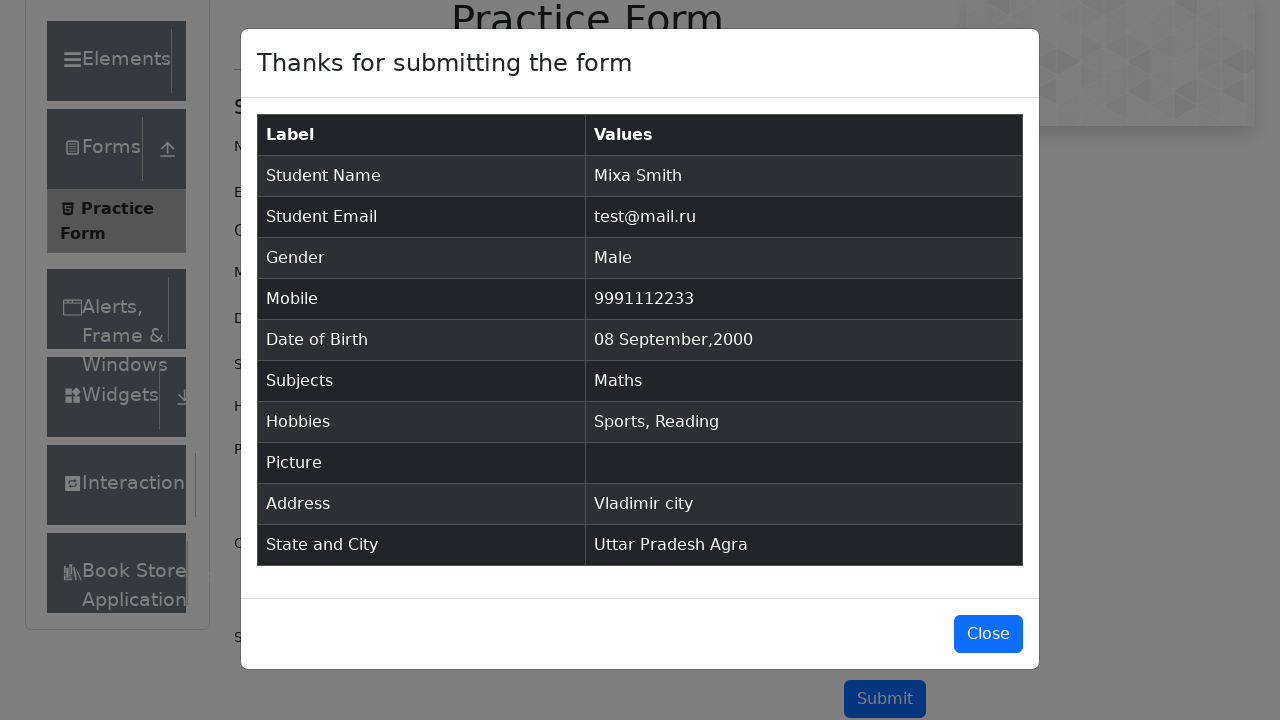

Confirmed that confirmation table is visible with submitted data
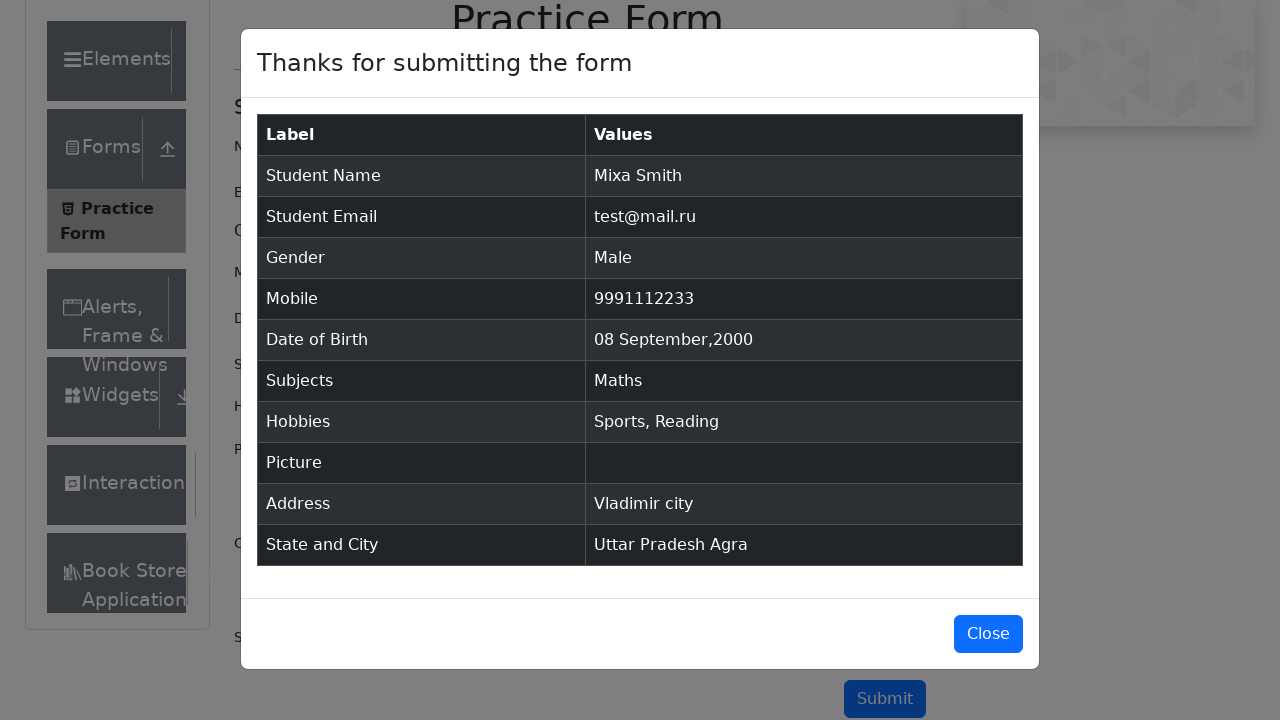

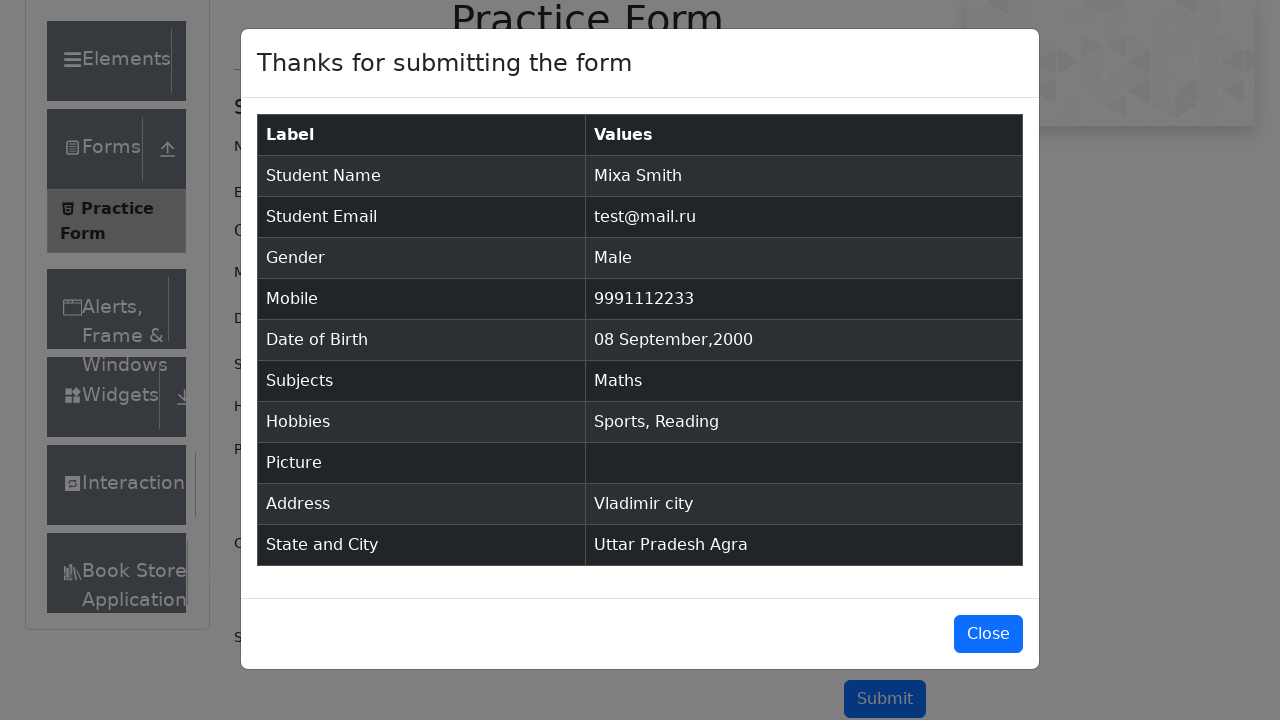